Tests drag and drop functionality on jQuery UI demo page by dragging an element from source to a droppable target within an iframe.

Starting URL: https://jqueryui.com/droppable/

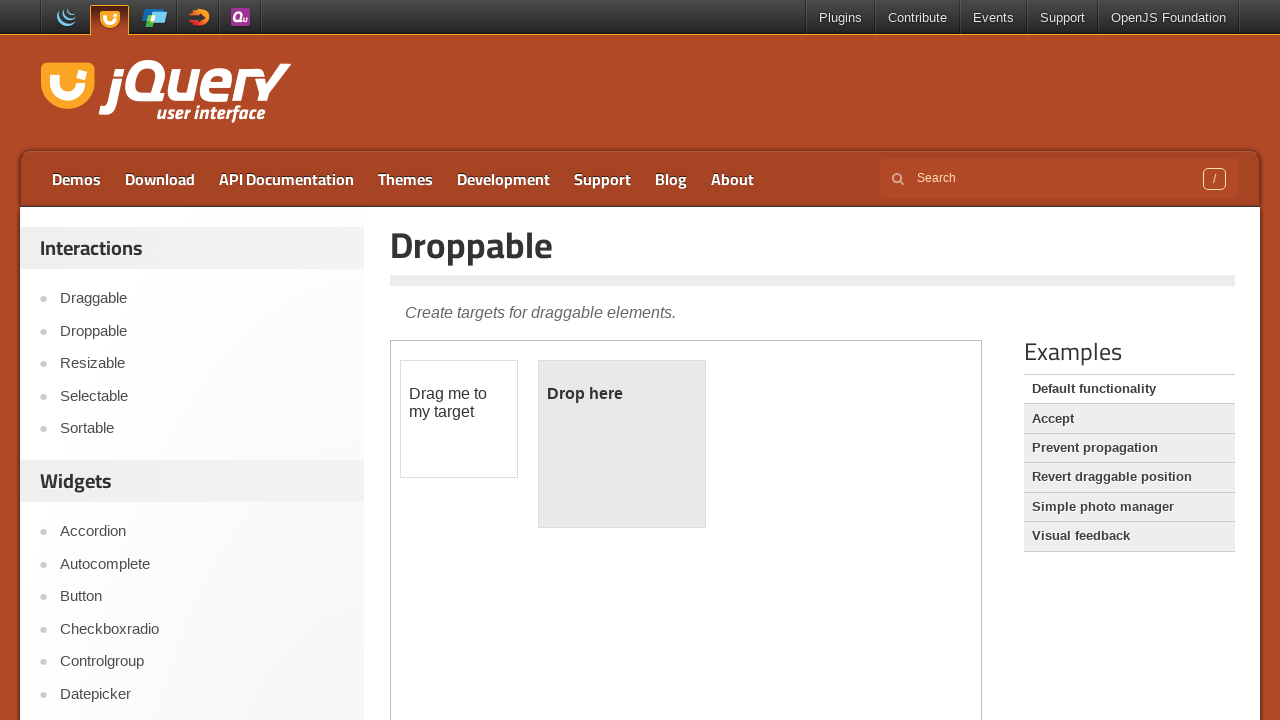

Located the demo iframe
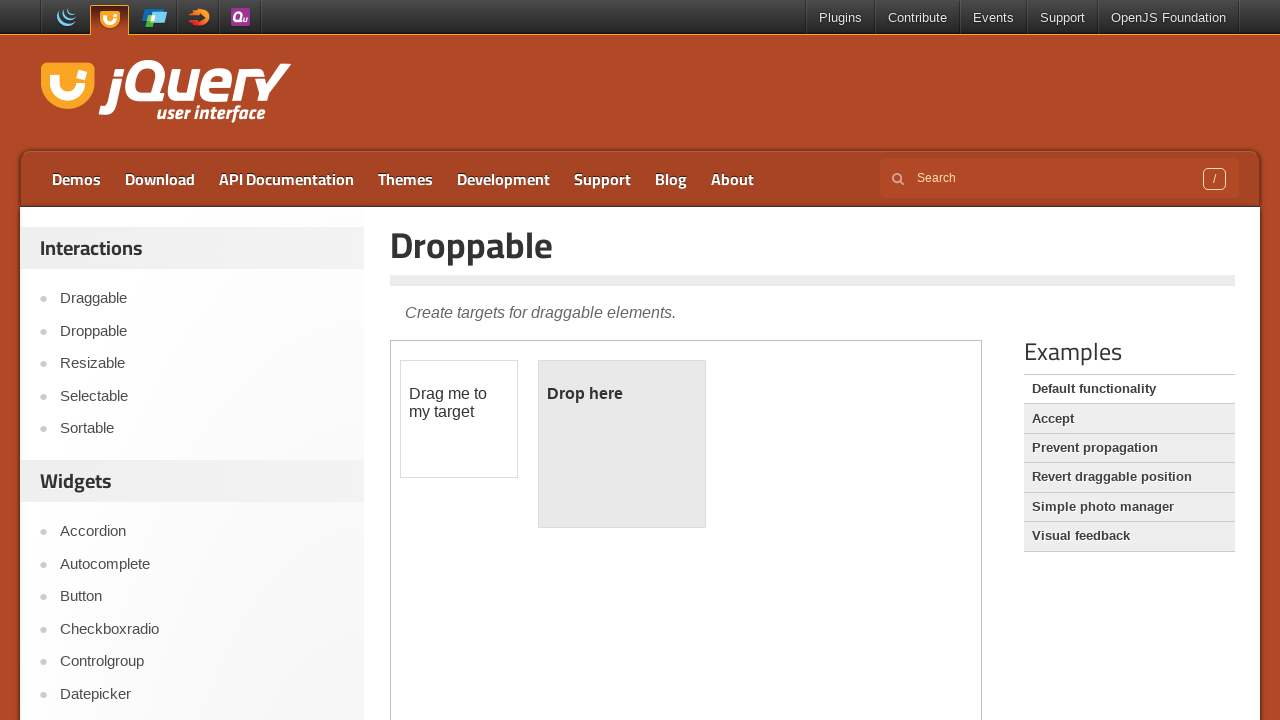

Located the draggable source element
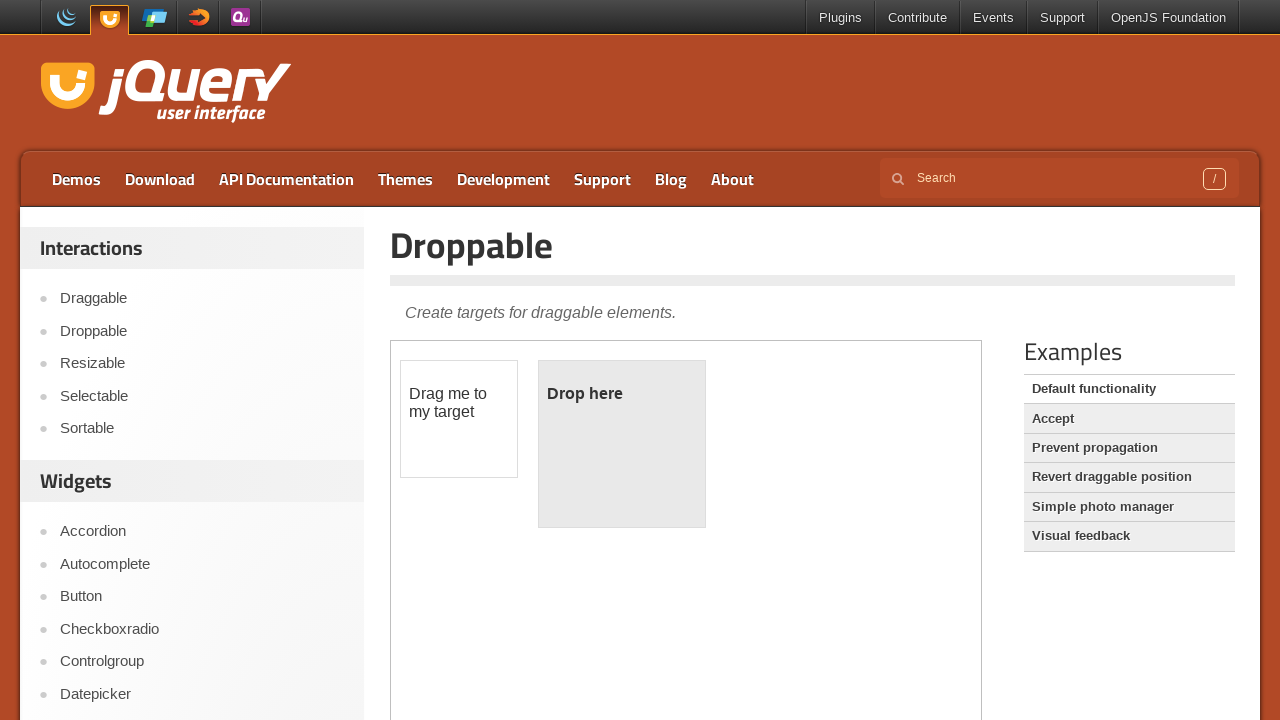

Located the droppable target element
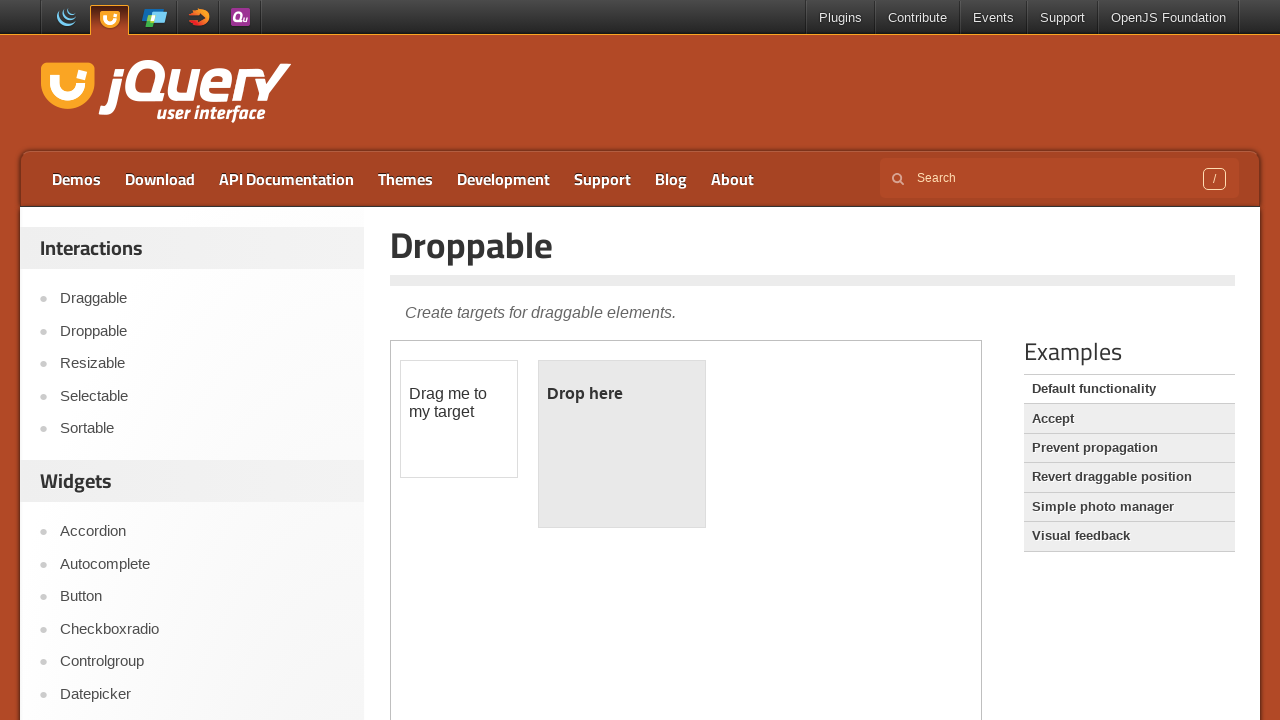

Dragged source element to droppable target at (622, 444)
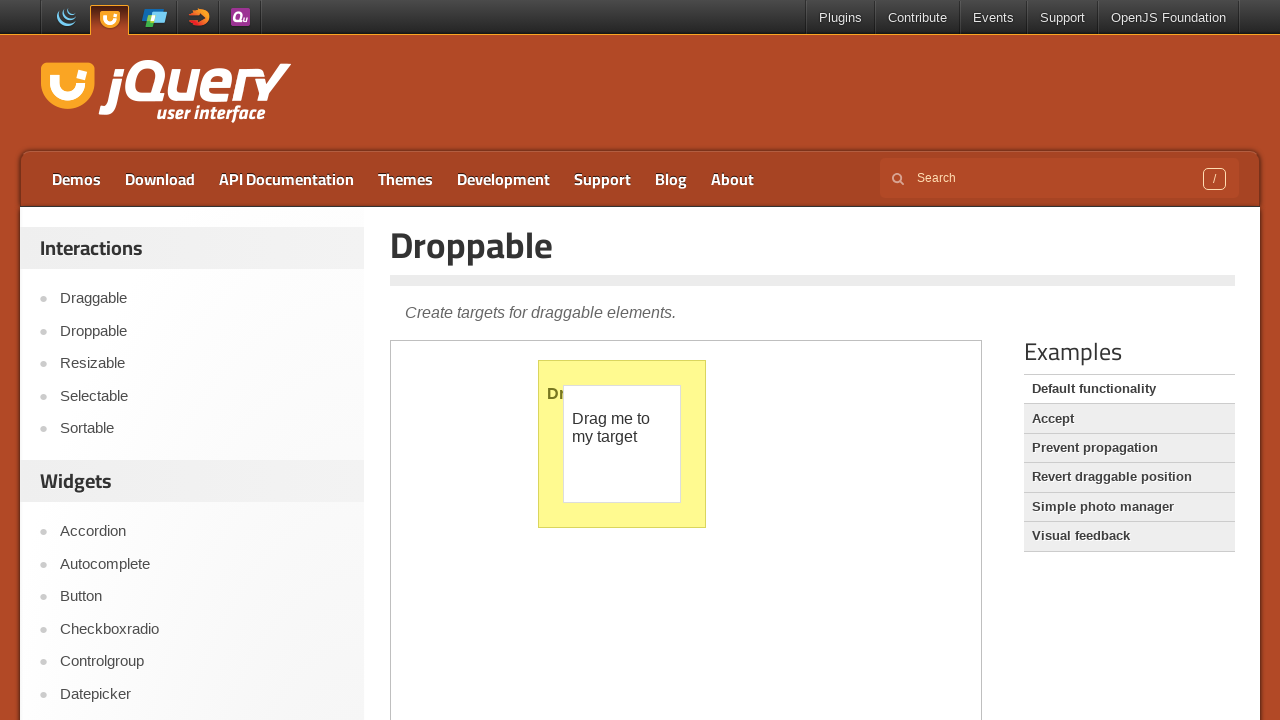

Waited 1 second to observe the drop result
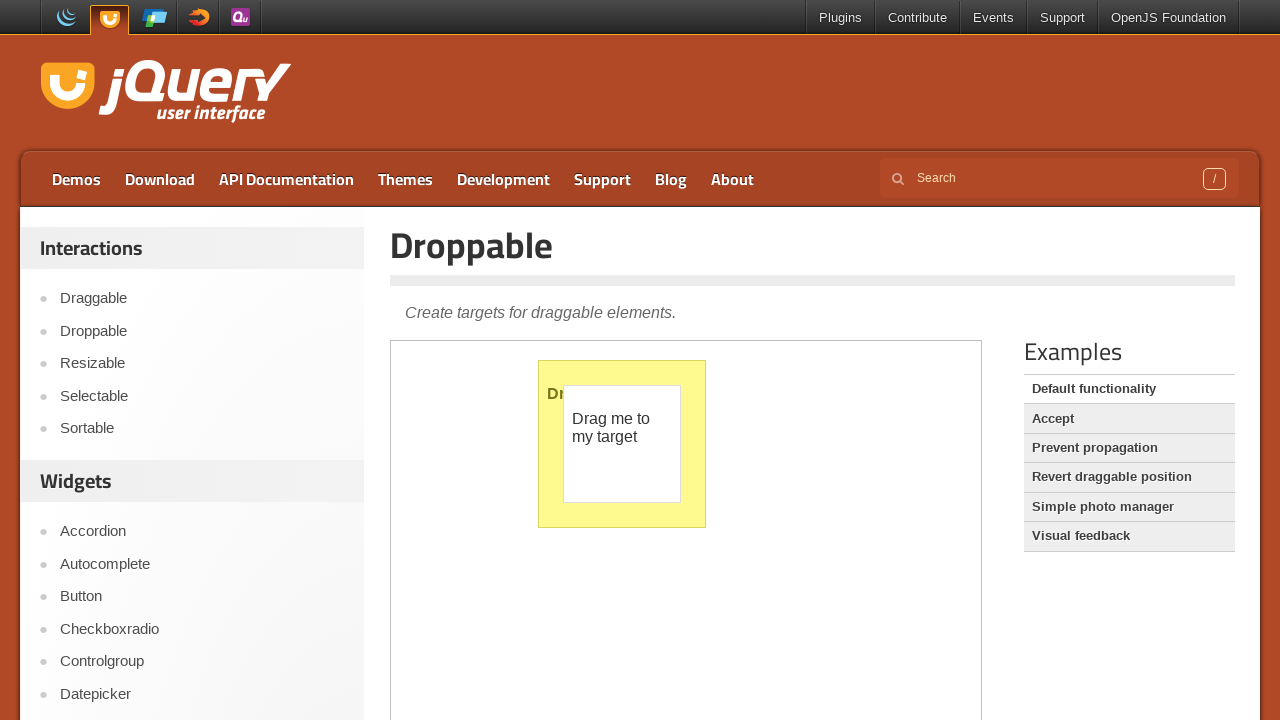

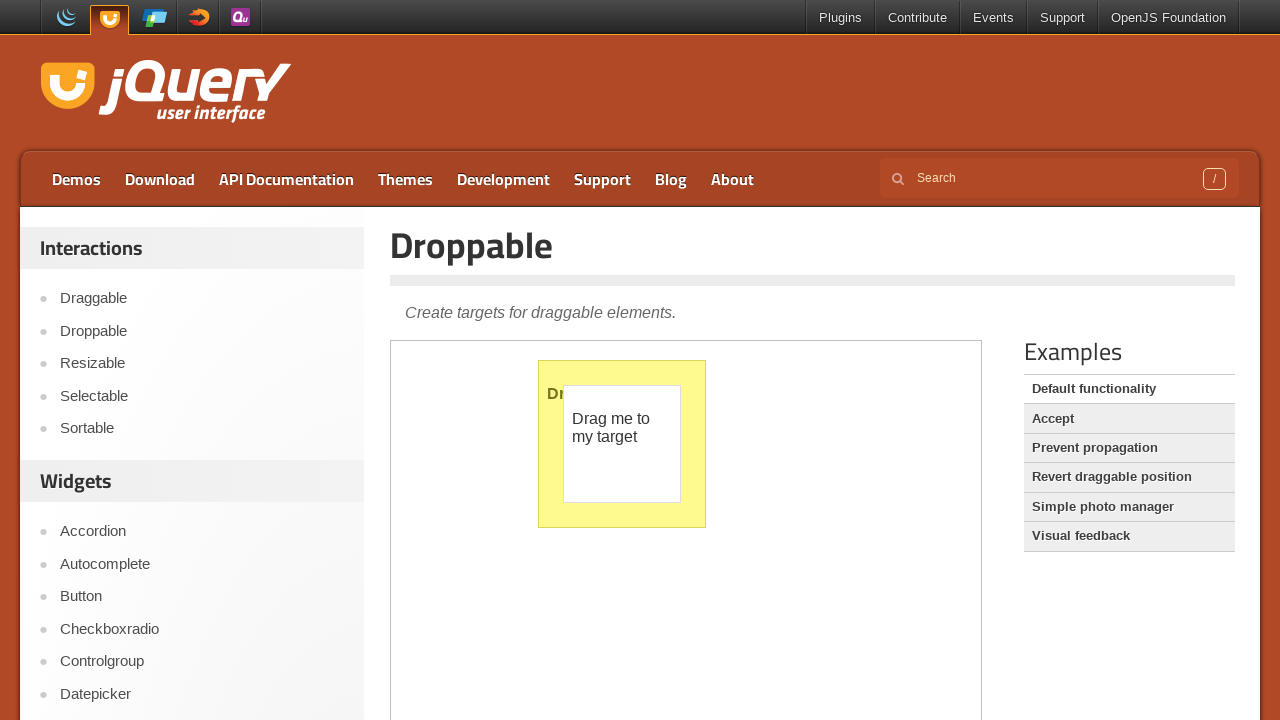